Tests an explicit wait exercise by waiting for a price to change to $100, clicking a book button, calculating a mathematical answer based on an input value, entering it into a form field, and submitting the solution.

Starting URL: http://suninjuly.github.io/explicit_wait2.html

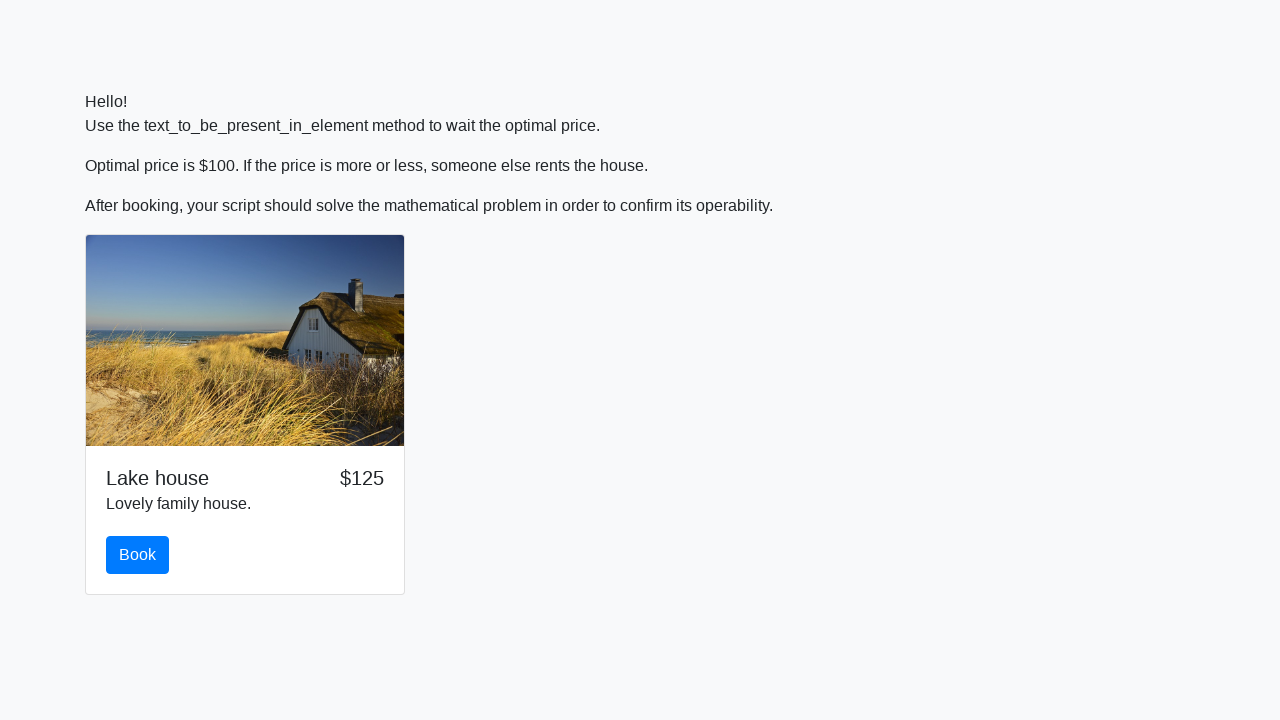

Waited for price element to show $100
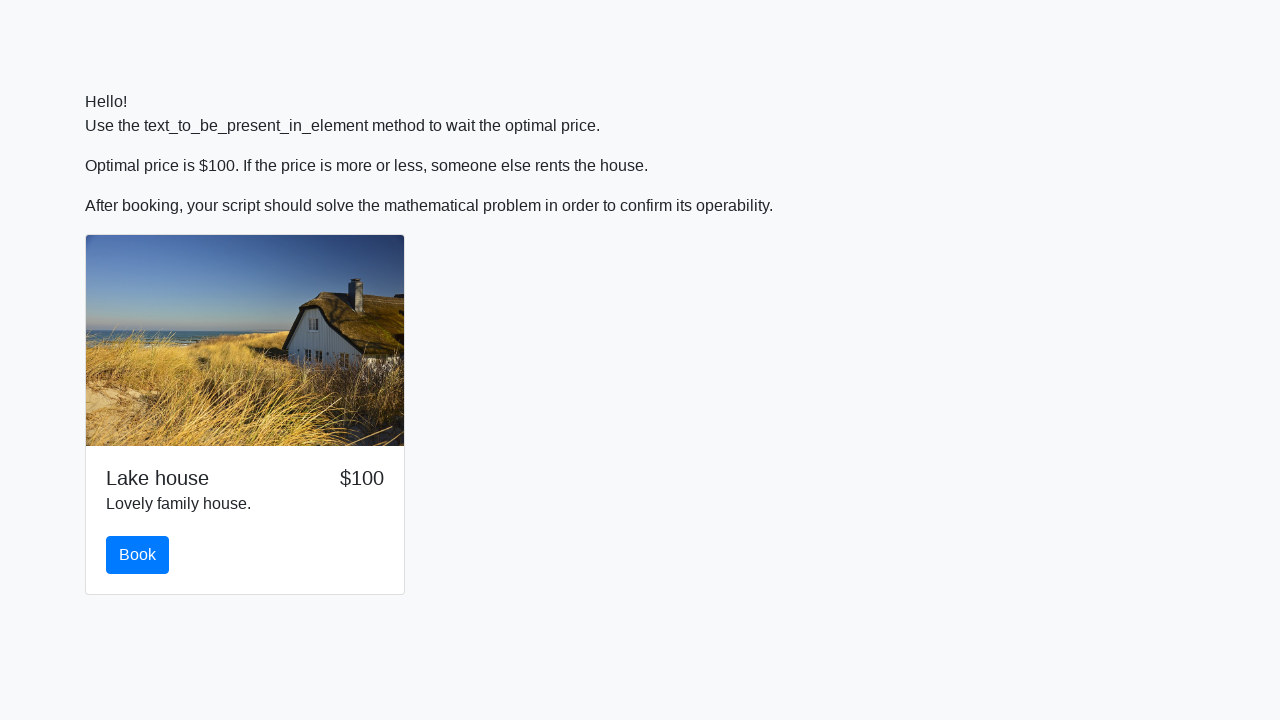

Clicked the book button at (138, 555) on #book
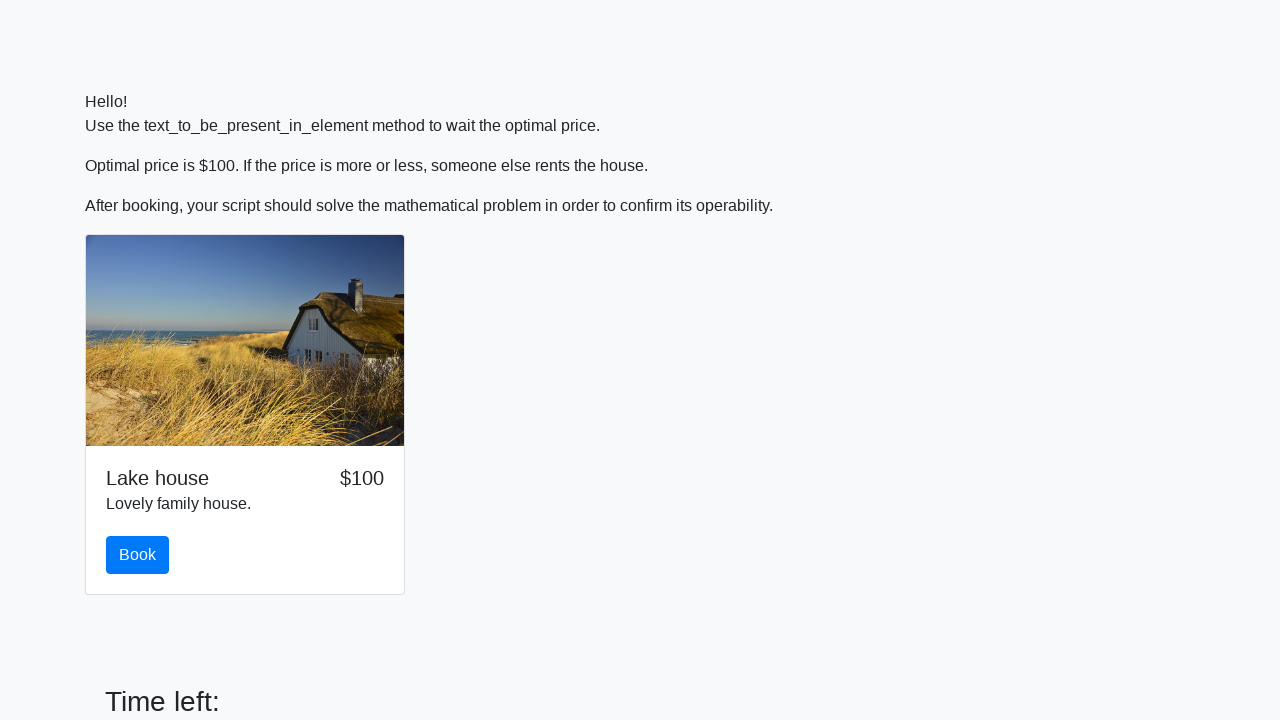

Retrieved input value for calculation
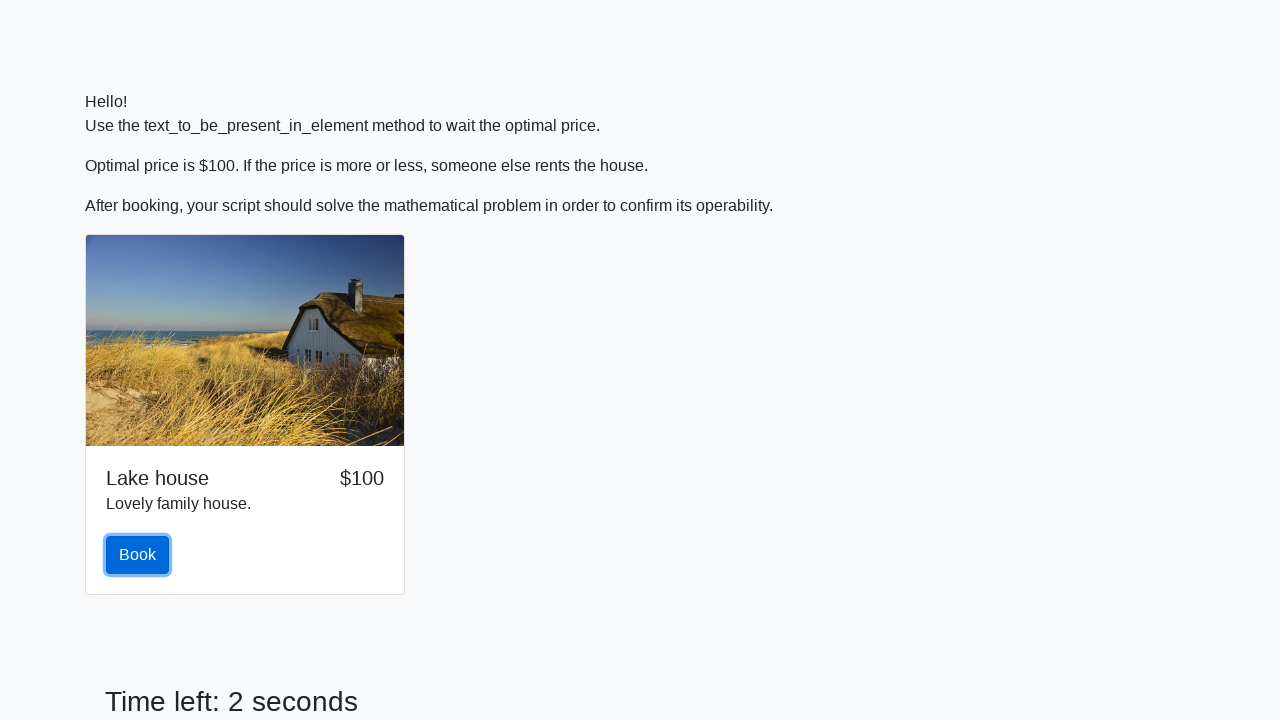

Calculated mathematical answer: -0.45098084201999333
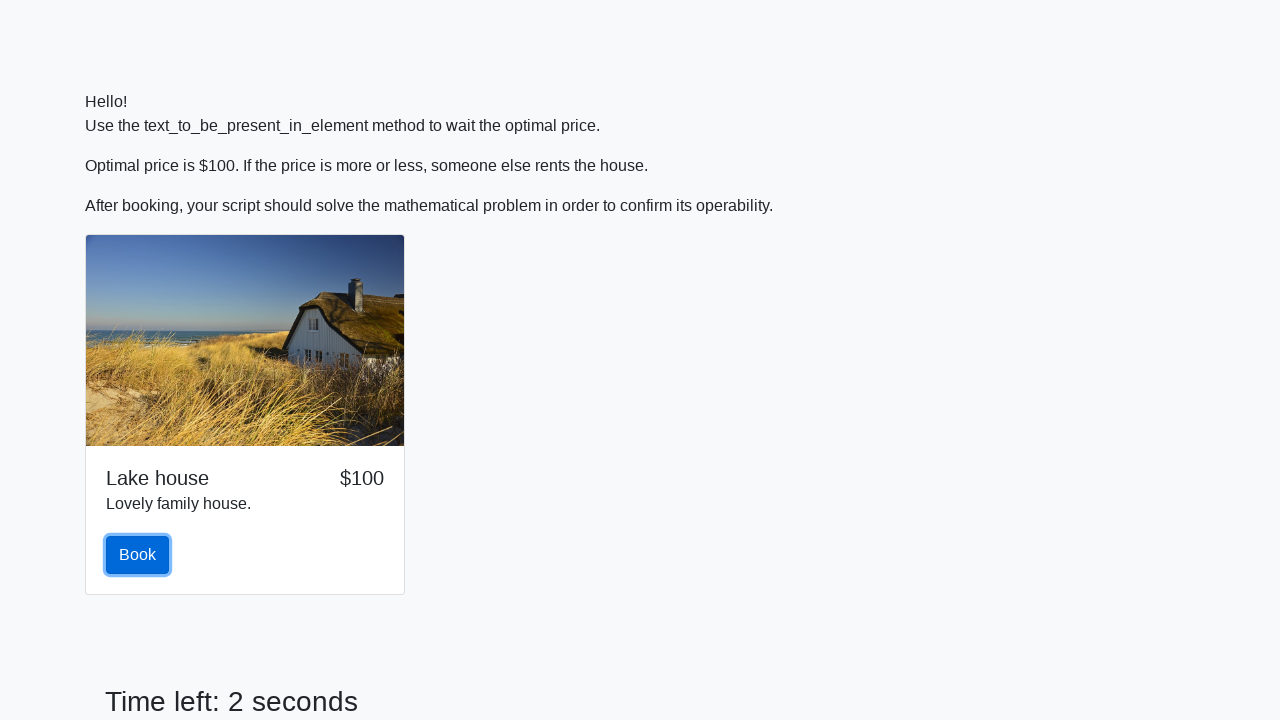

Entered calculated answer into form field on #answer
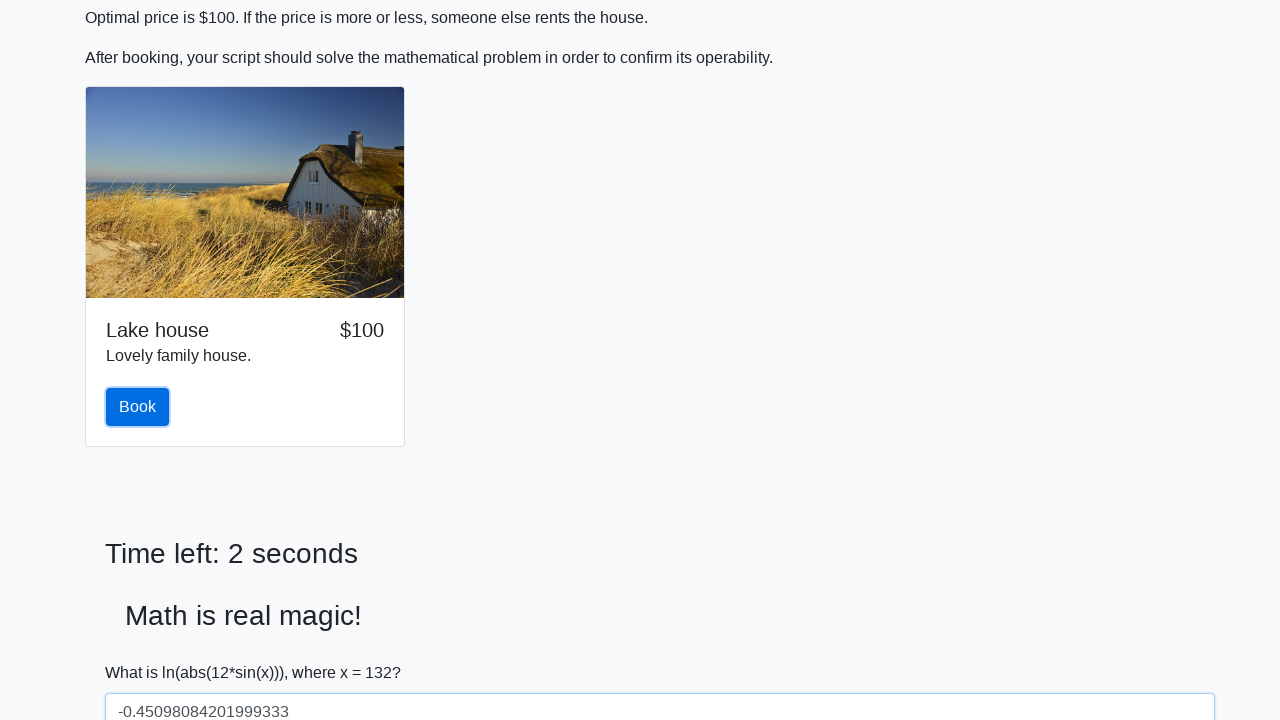

Clicked submit button to solve the exercise at (143, 651) on #solve
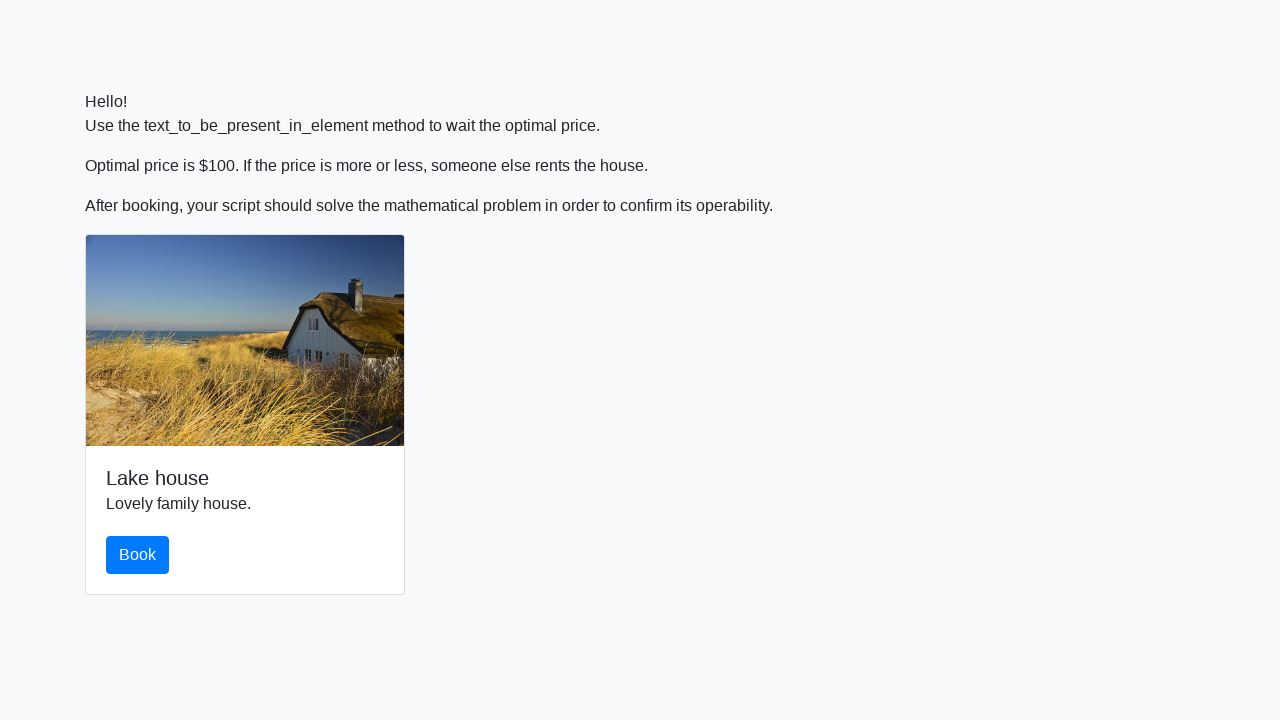

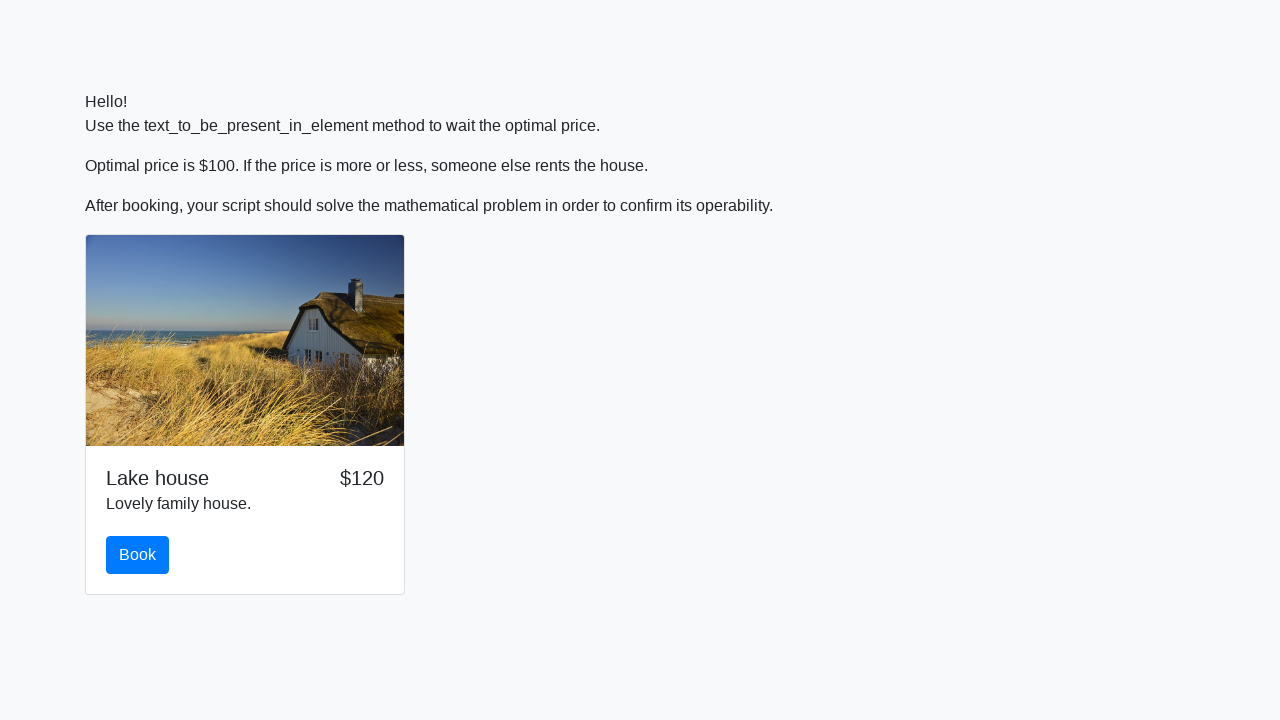